Tests the calculator's concatenate operation by entering two strings and verifying the concatenated result

Starting URL: https://testsheepnz.github.io/BasicCalculator.html

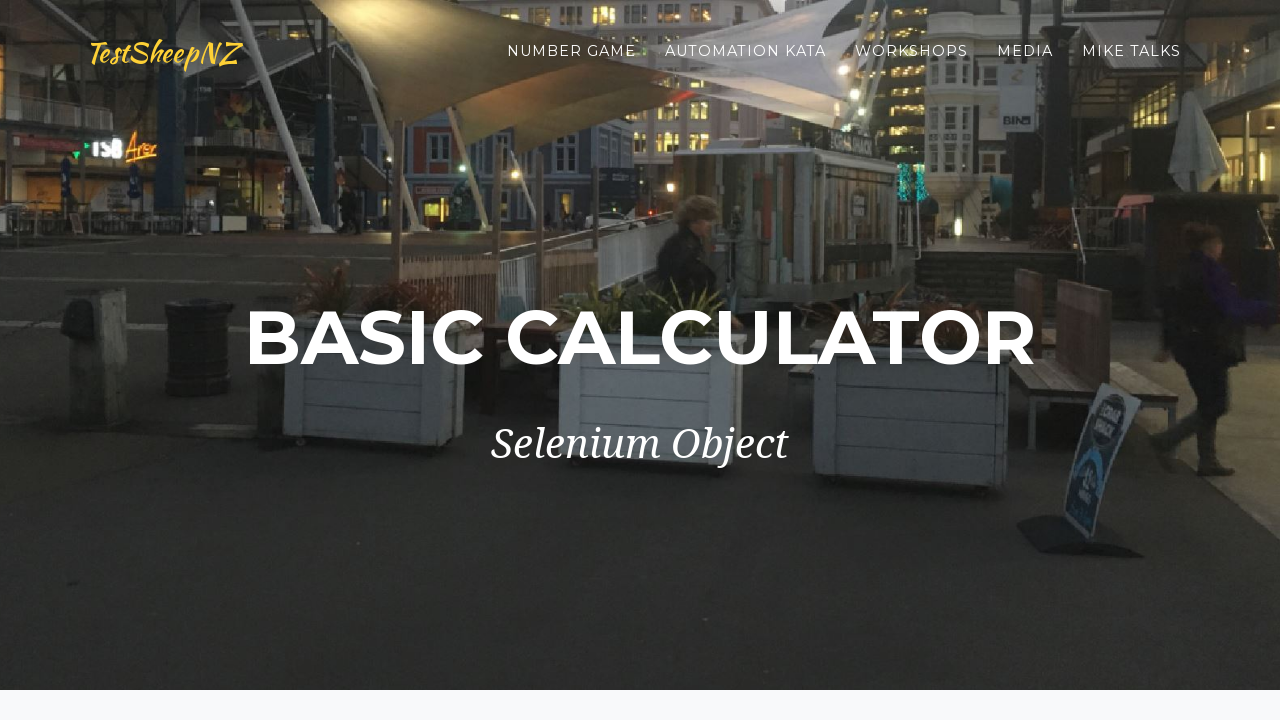

Scrolled to bottom of page
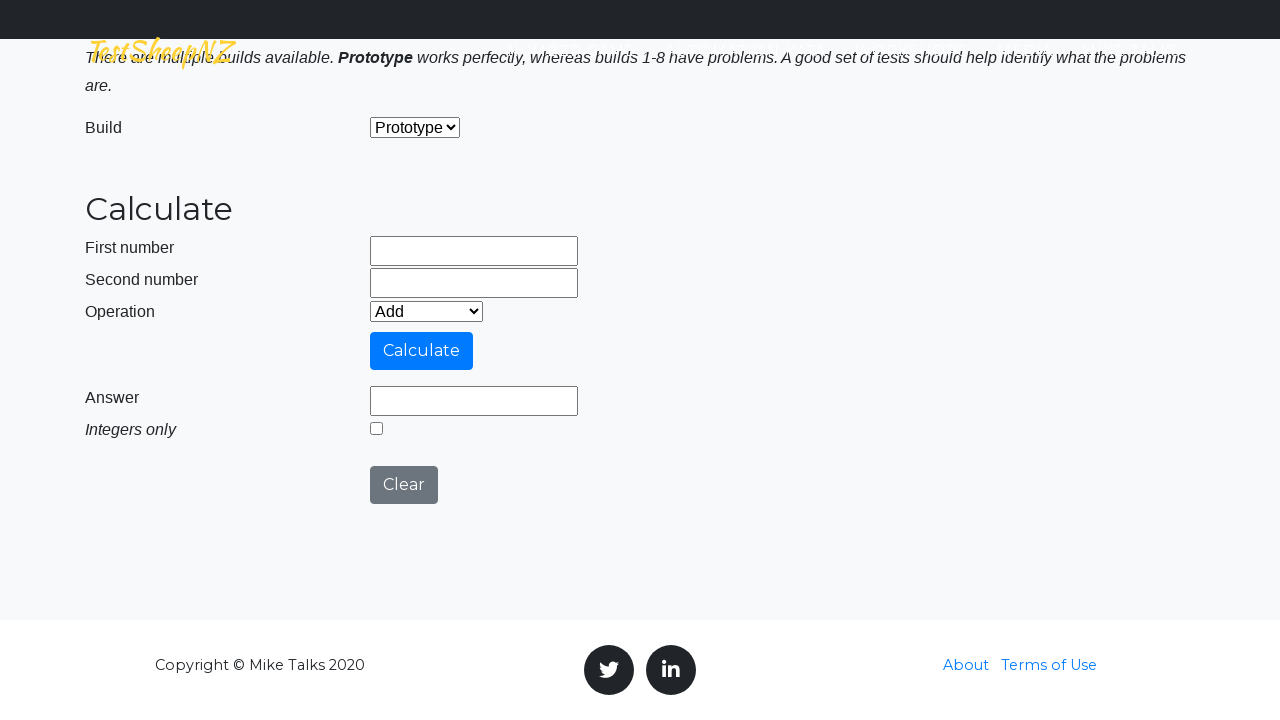

Entered 'gs' in first input field on #number1Field
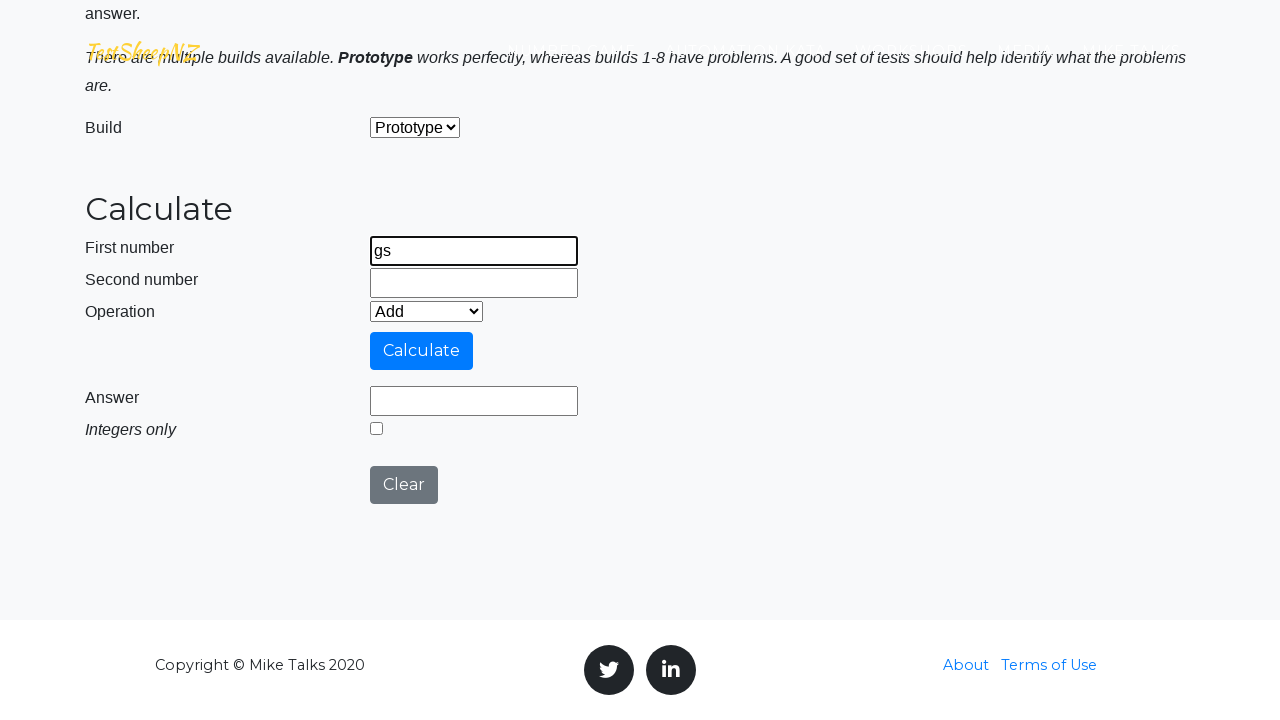

Entered 'bu' in second input field on #number2Field
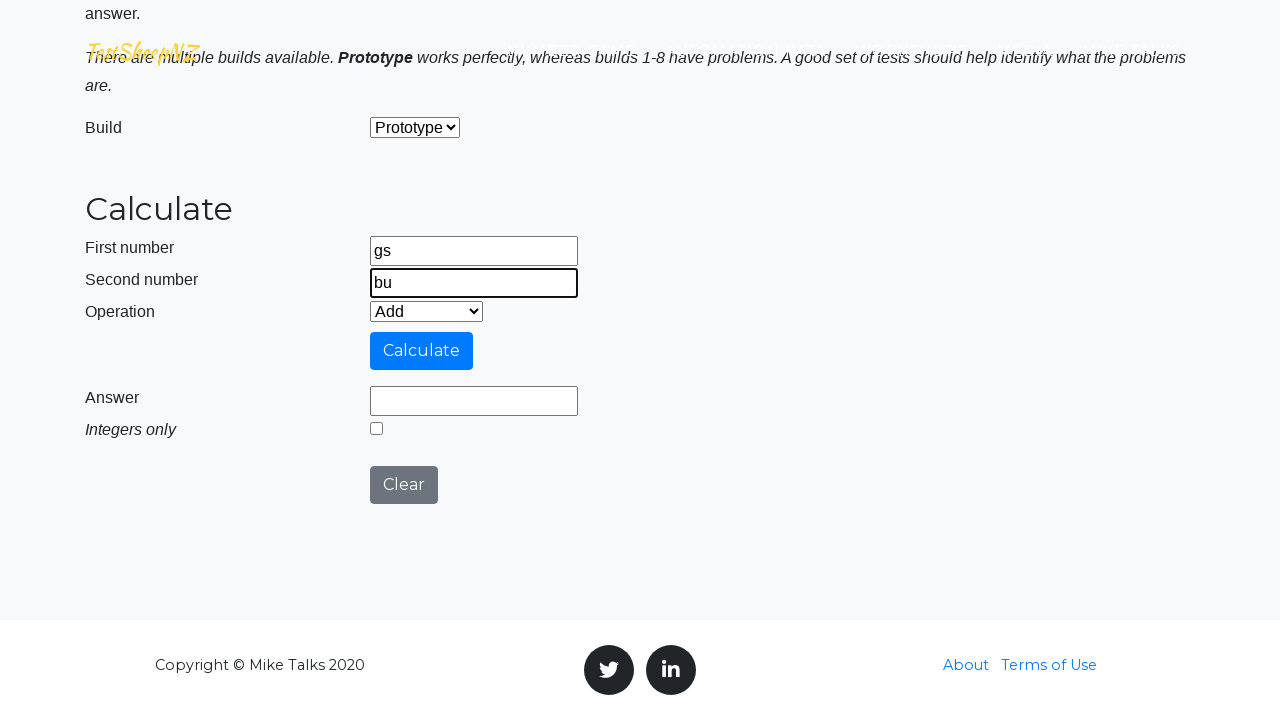

Selected 'Concatenate' operation from dropdown on #selectOperationDropdown
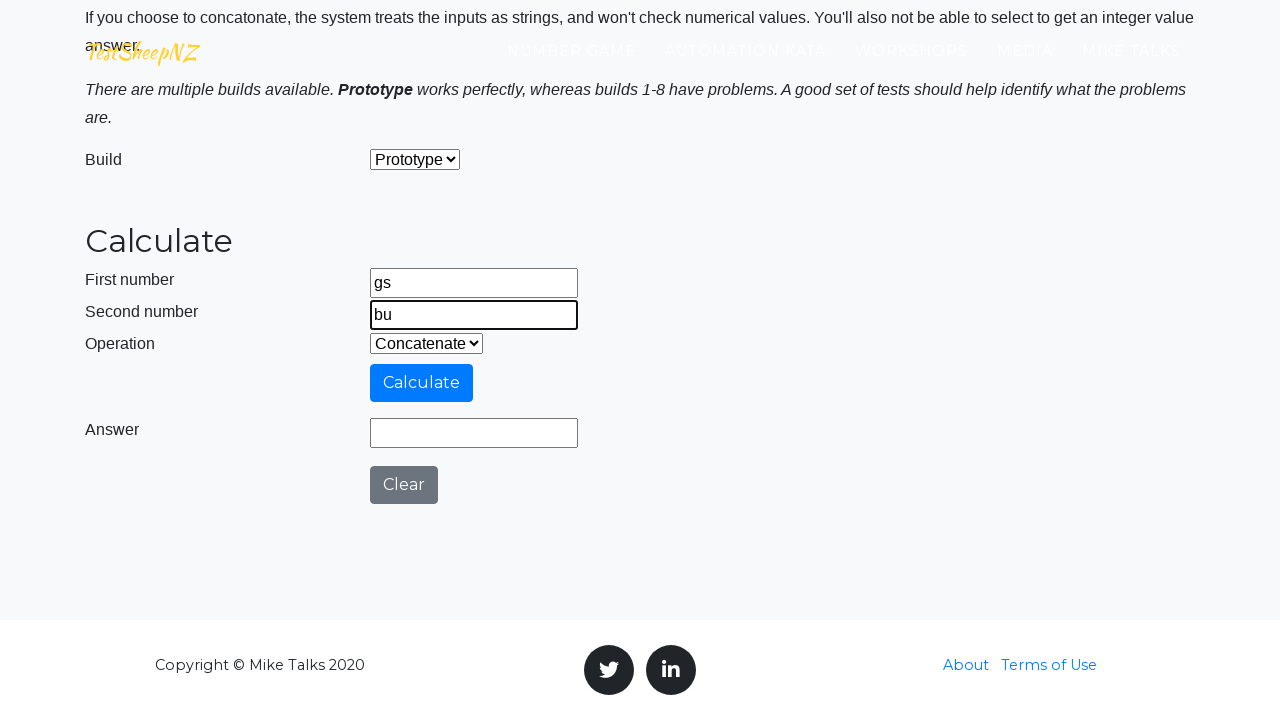

Clicked calculate button at (422, 383) on #calculateButton
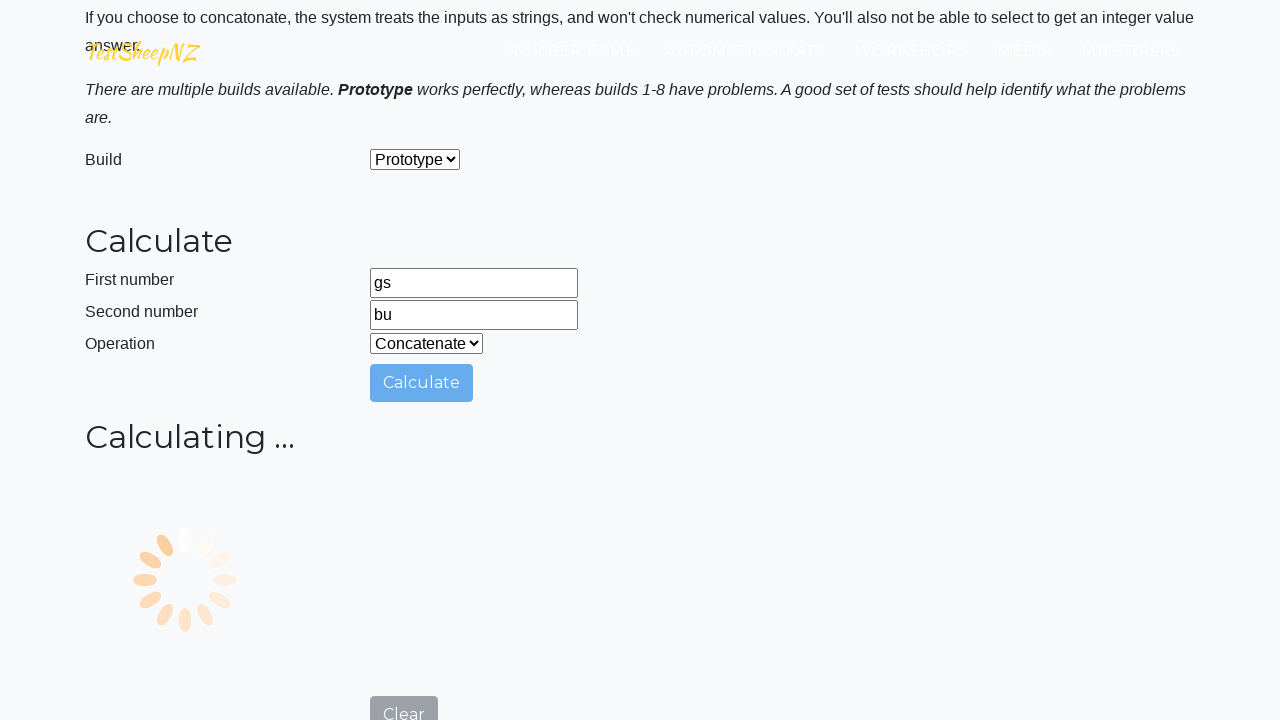

Answer field became visible
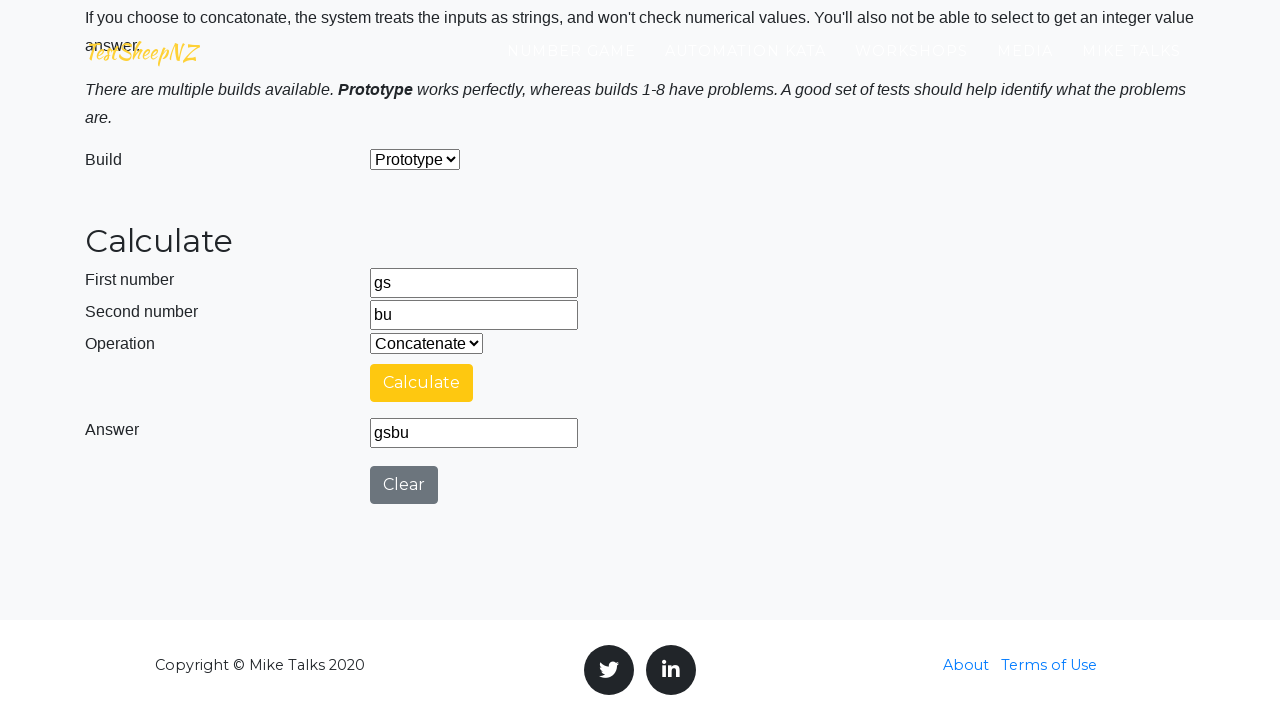

Verified concatenated result equals 'gsbu'
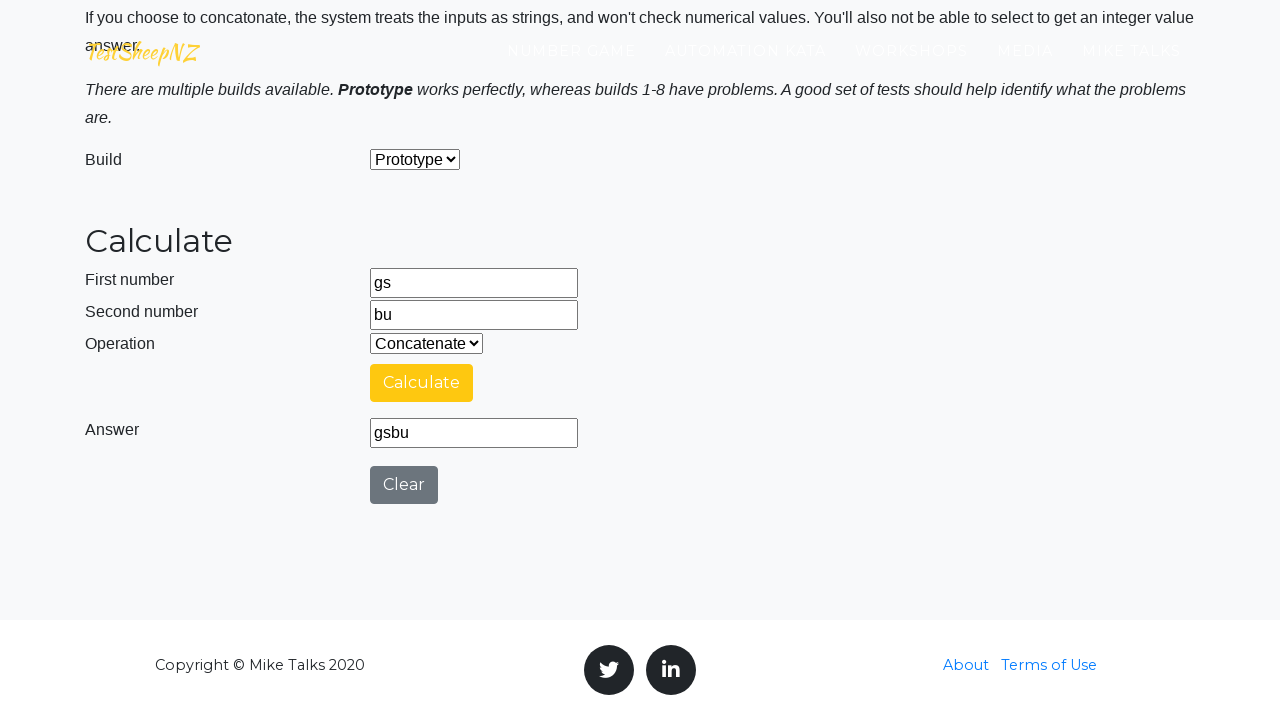

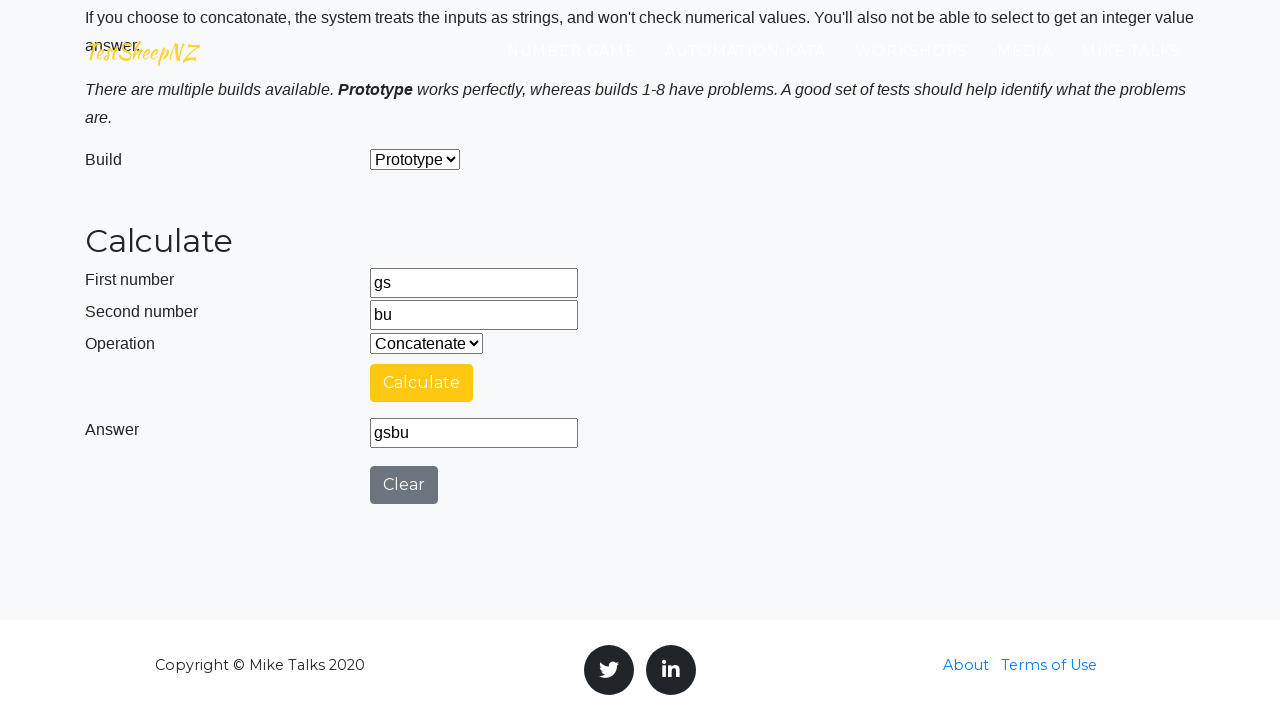